Tests finding a link by calculated text value, clicking it, then filling out a multi-field form with personal information (first name, last name, city, country) and submitting it.

Starting URL: http://suninjuly.github.io/find_link_text

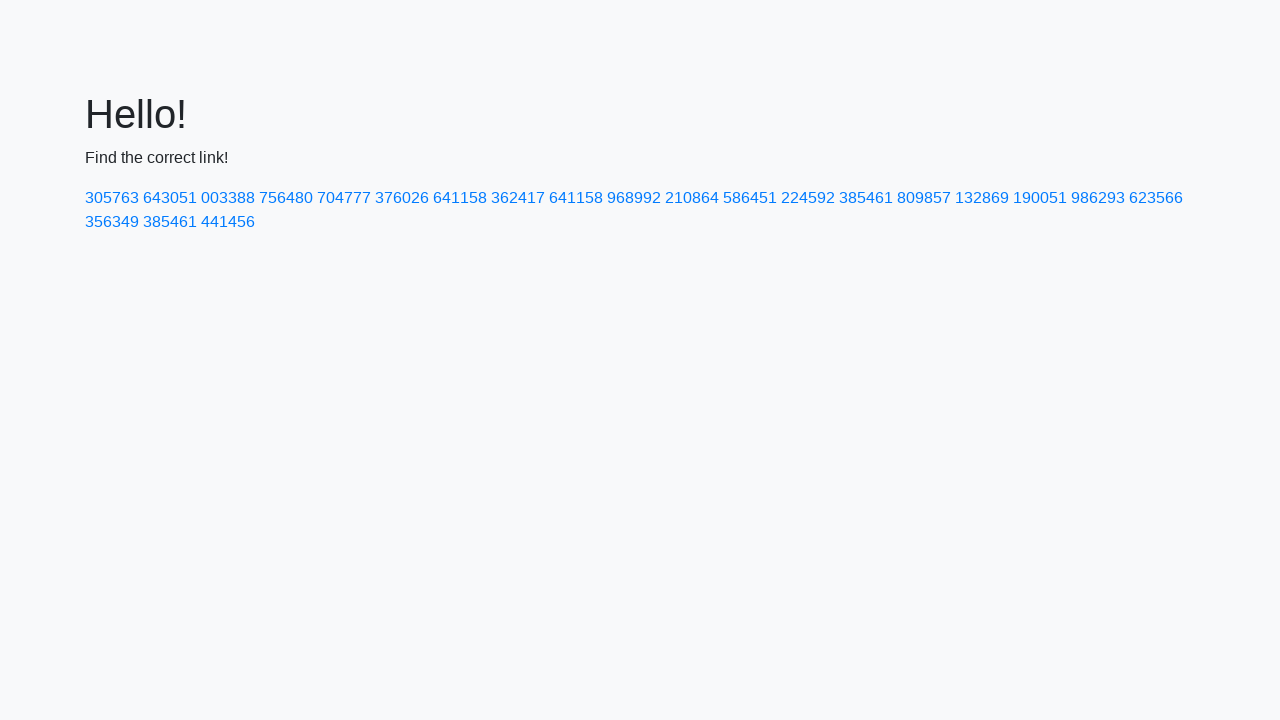

Clicked link with calculated text value: 224592 at (808, 198) on text=224592
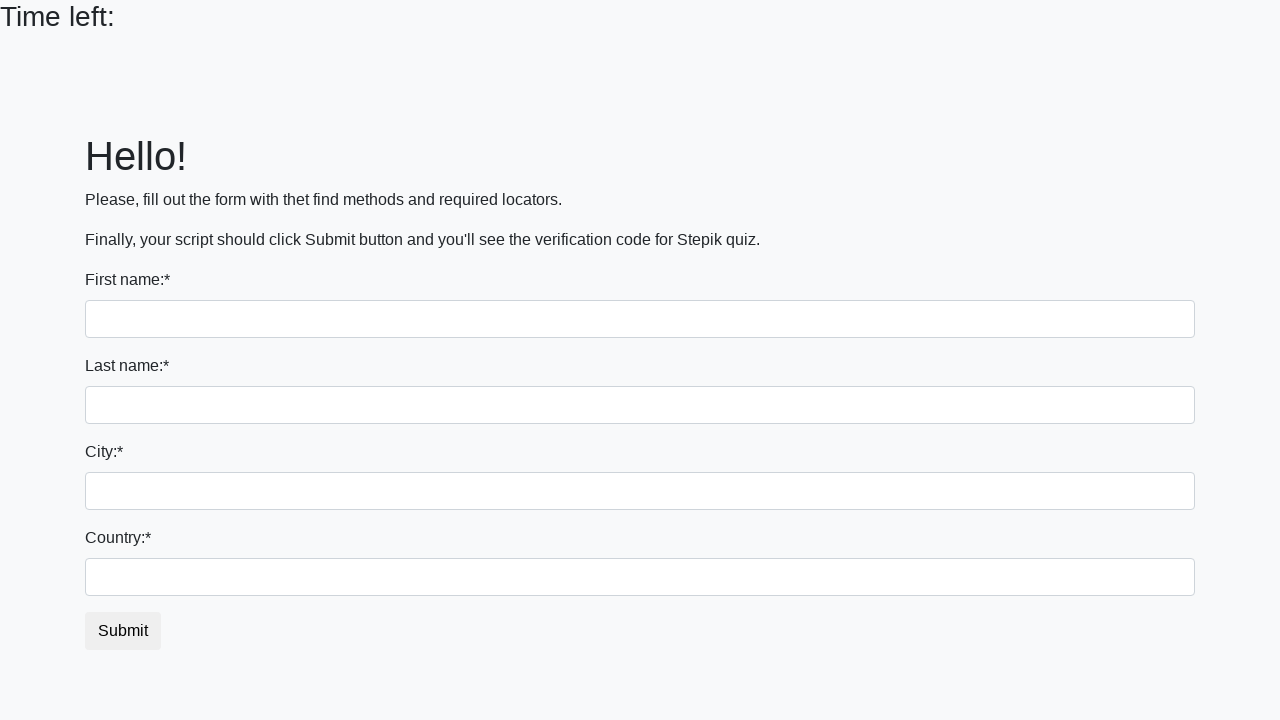

Filled first name field with 'Ivan' on input
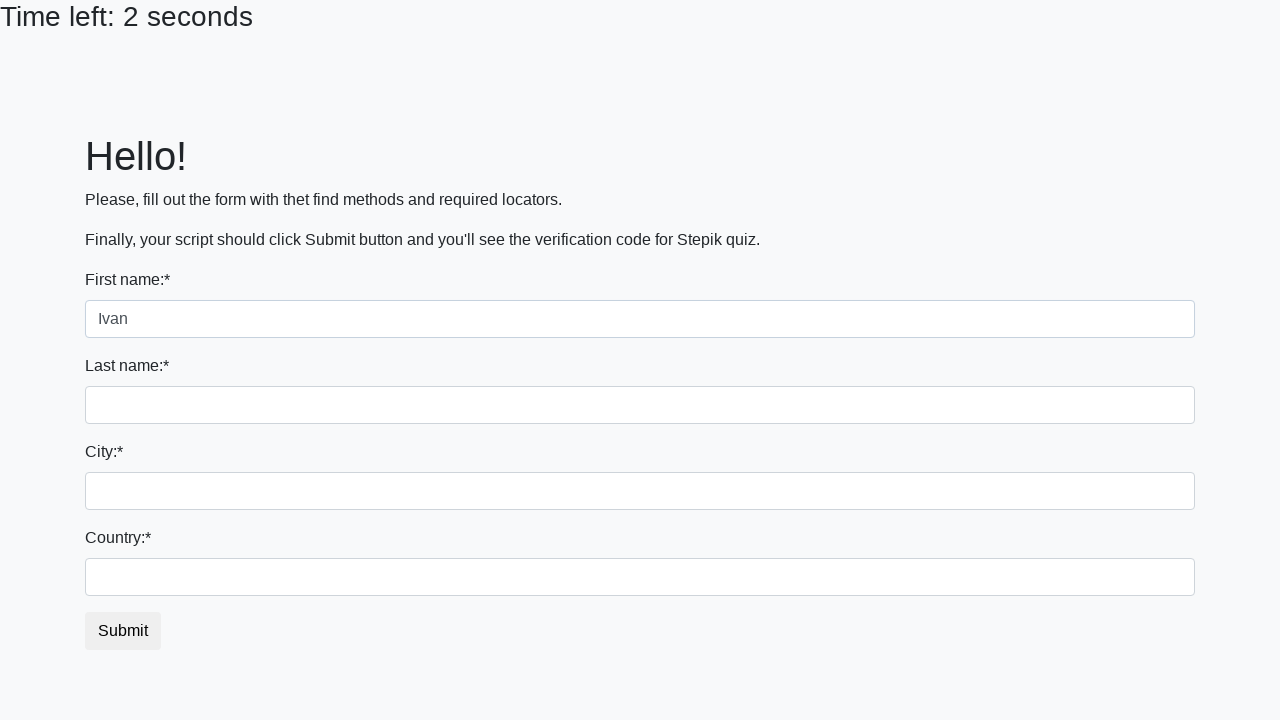

Filled last name field with 'Petrov' on input[name='last_name']
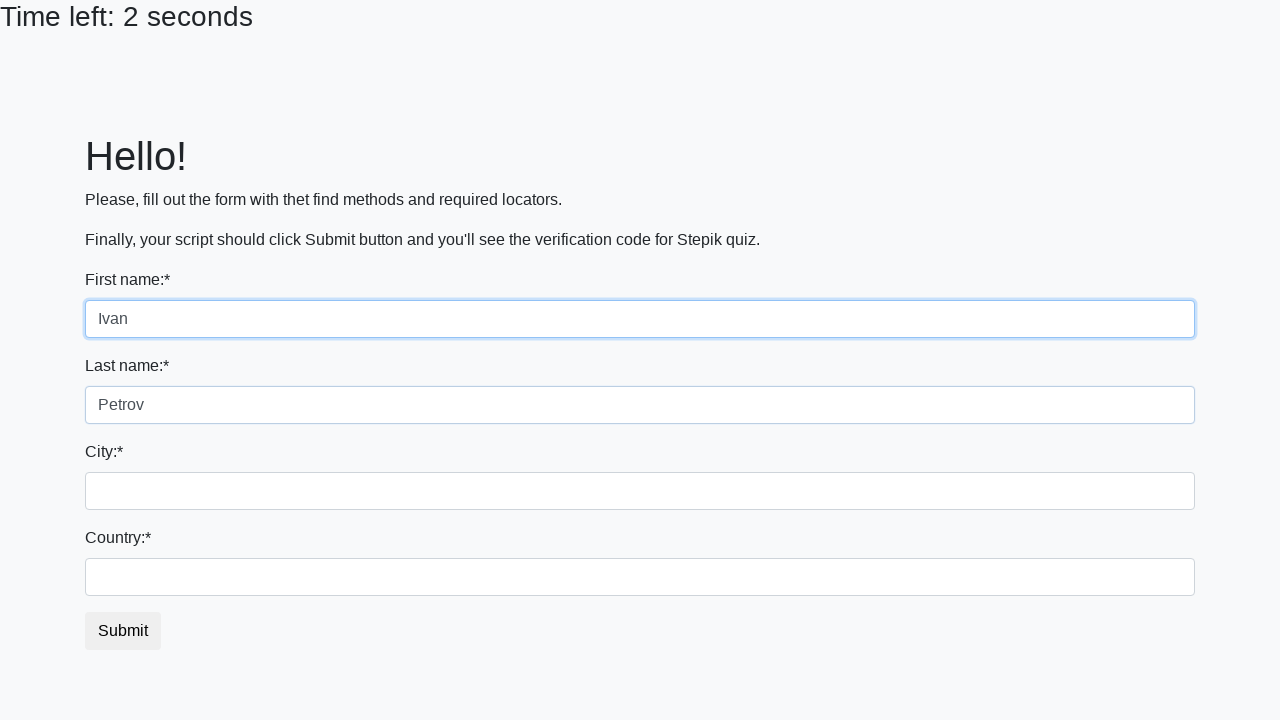

Filled city field with 'Smolensk' on .form-control.city
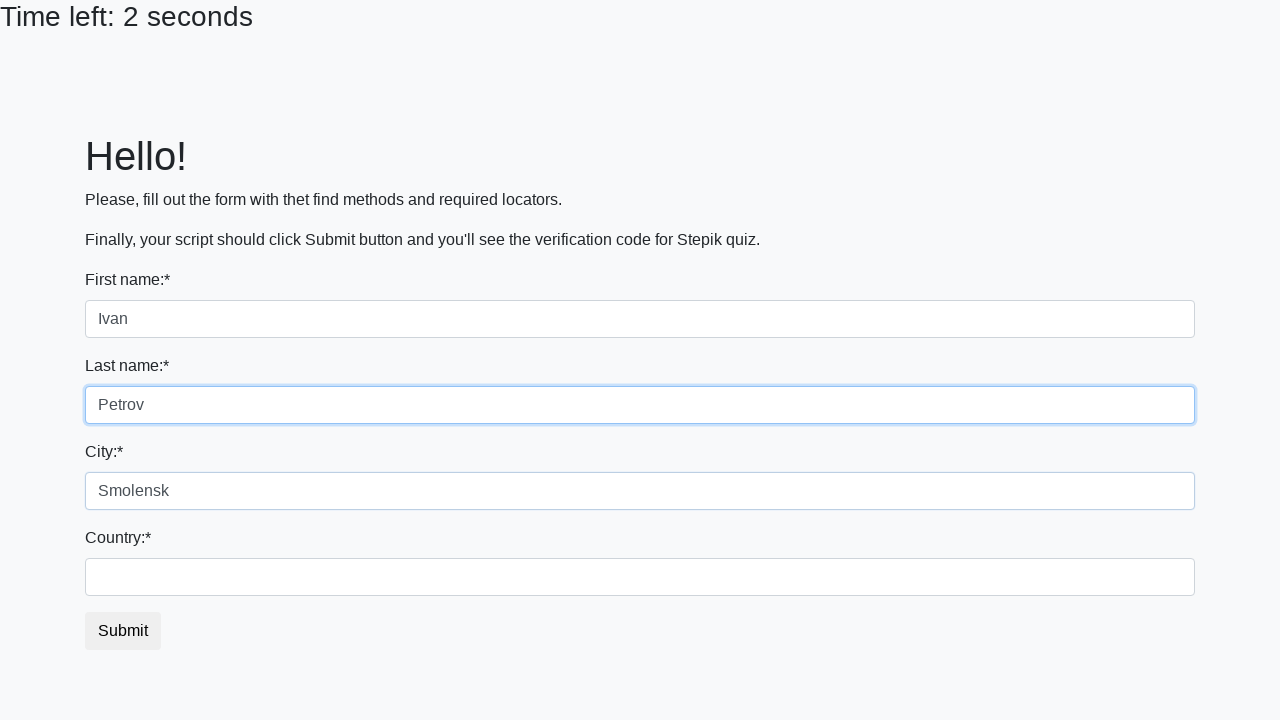

Filled country field with 'Russia' on #country
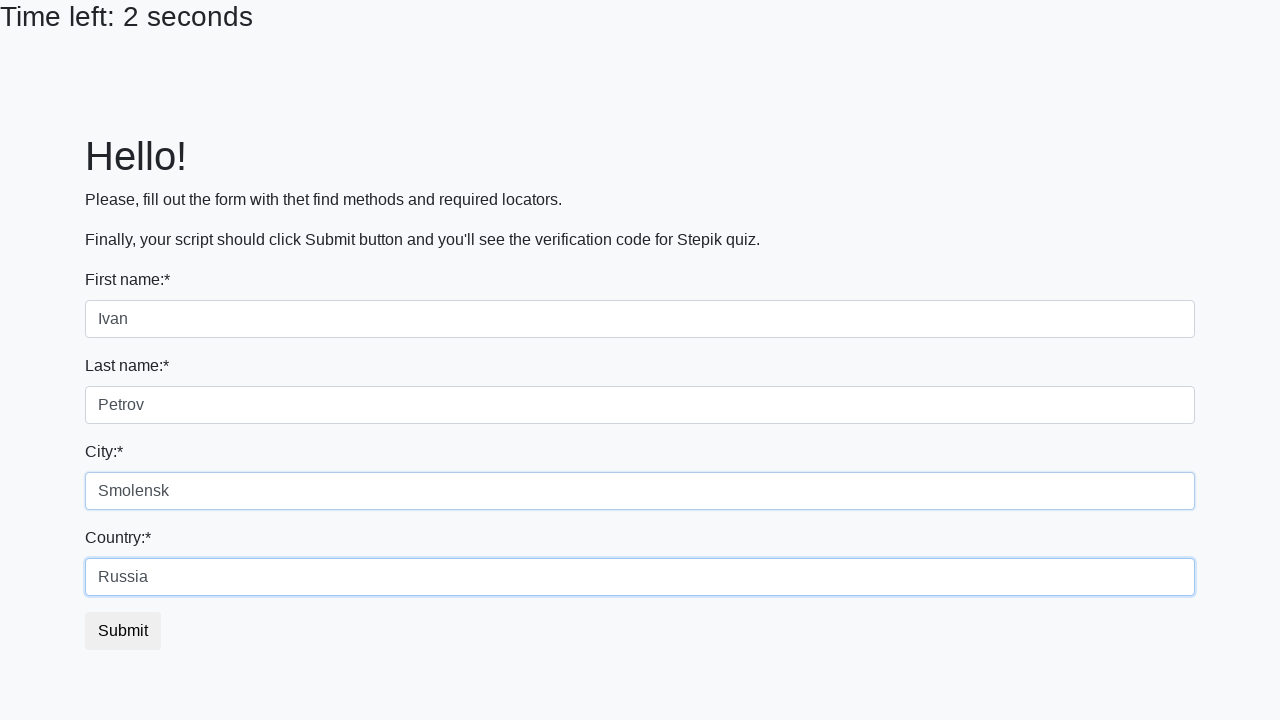

Clicked submit button to complete form submission at (123, 631) on button.btn
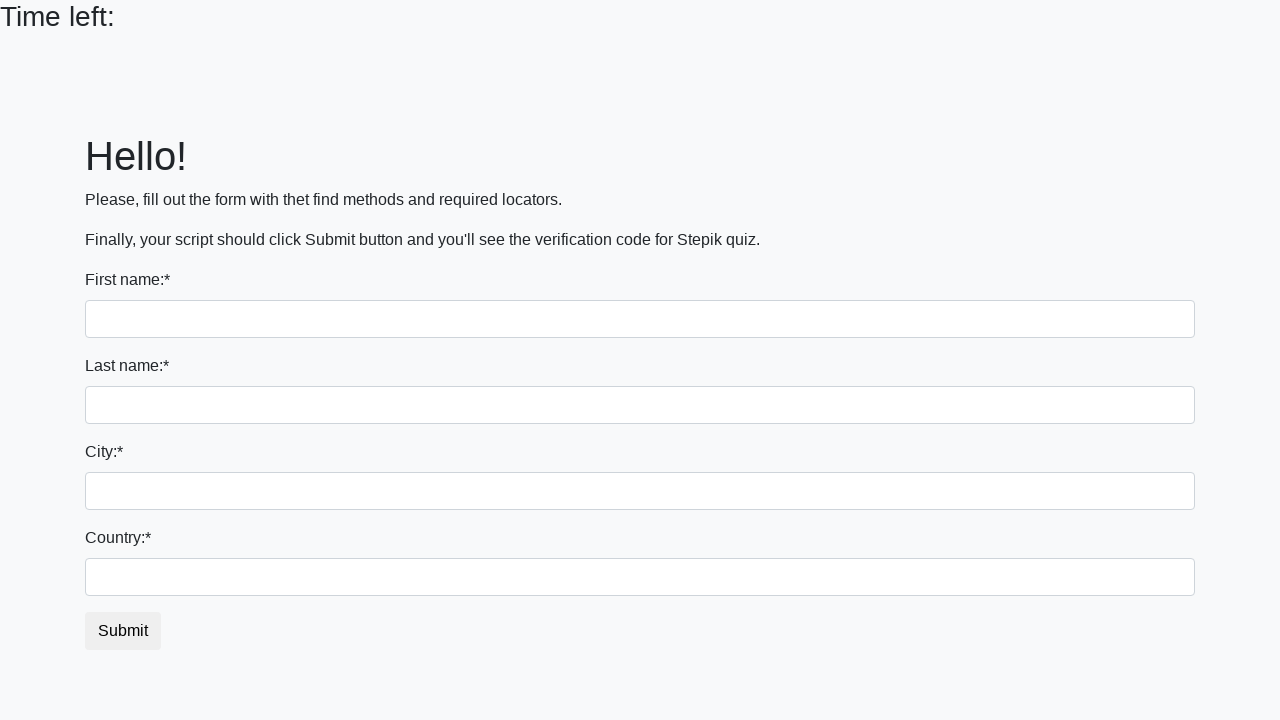

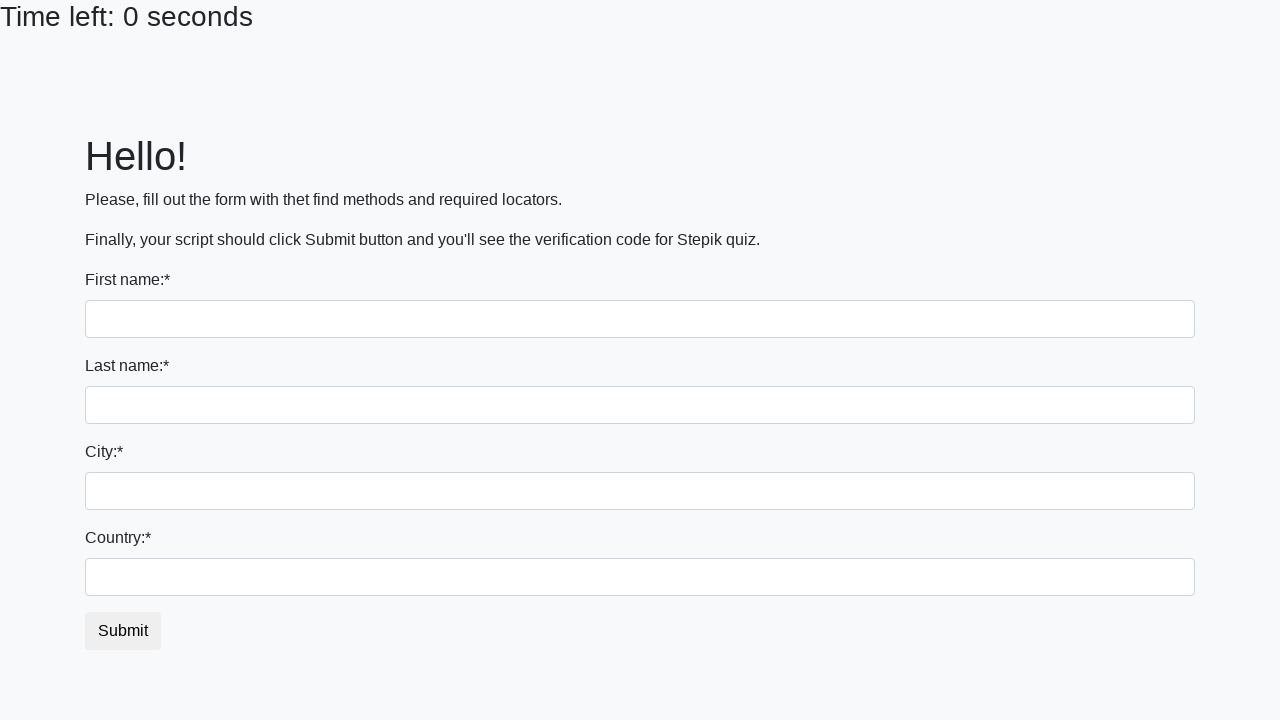